Tests drag-and-drop functionality on jQuery UI demo page by dragging an element into a droppable area

Starting URL: https://jqueryui.com/droppable/

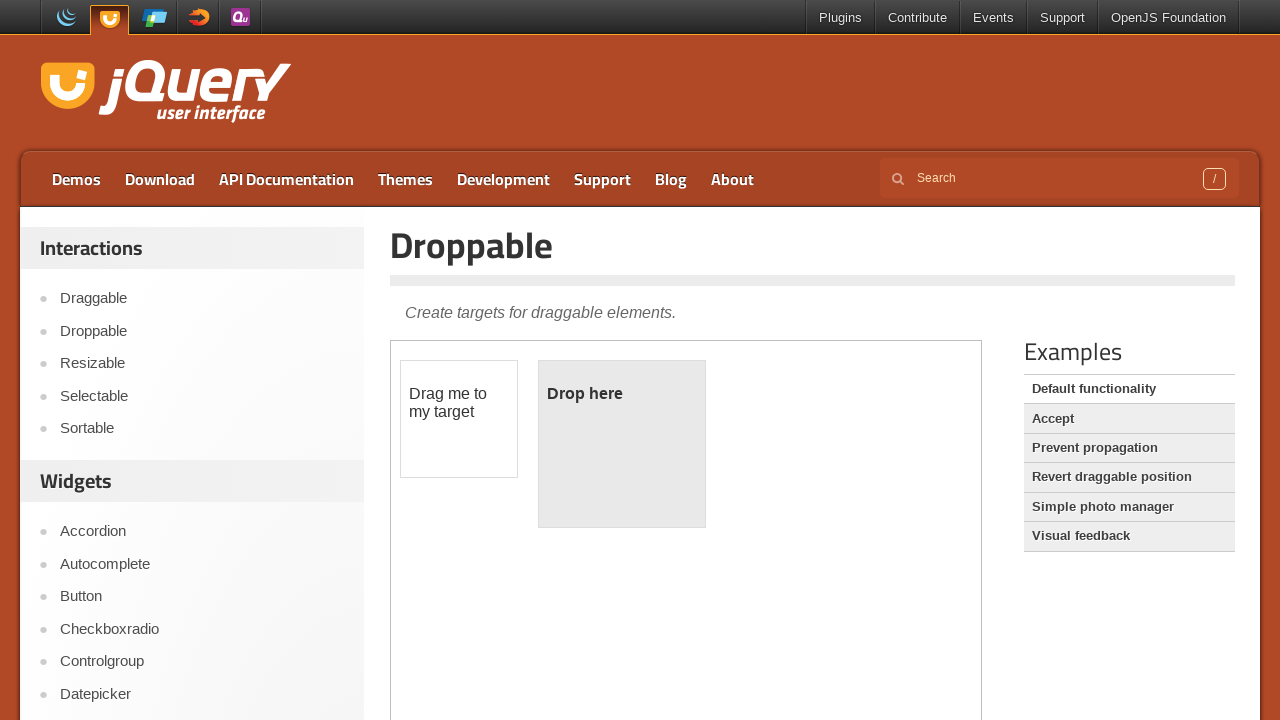

Located the first iframe containing the drag-and-drop demo
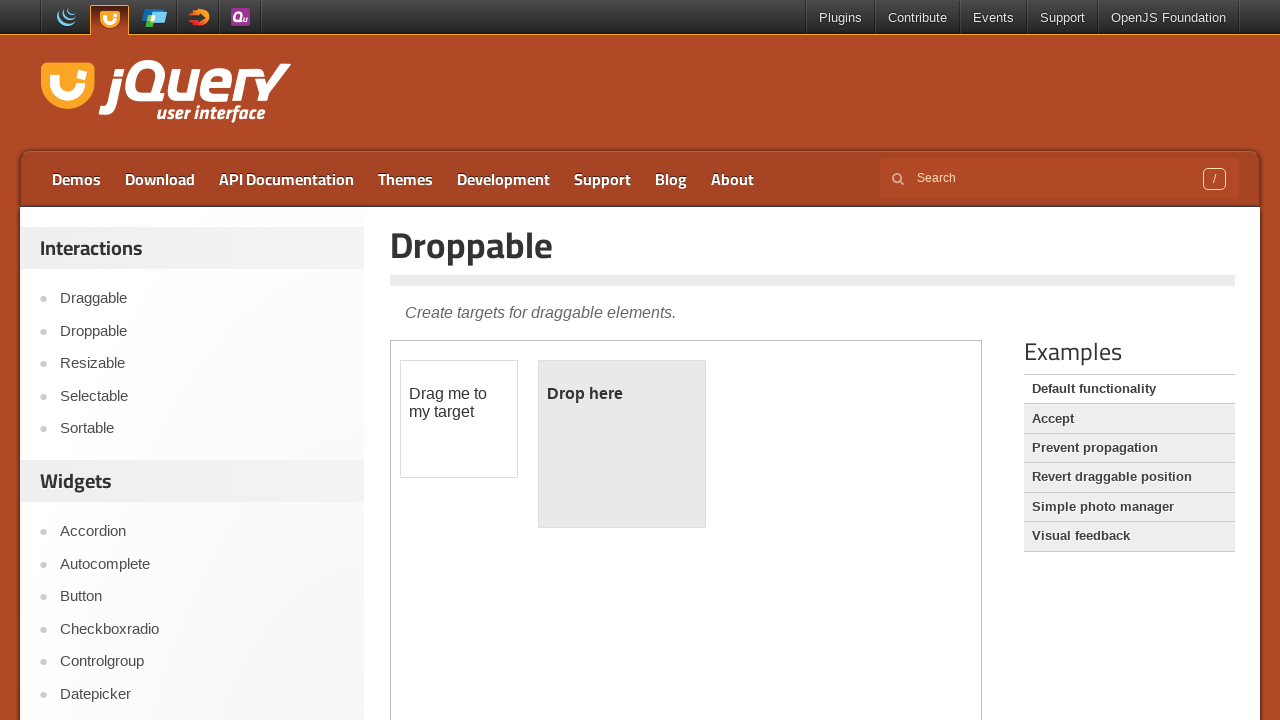

Waited 500ms for demo to load
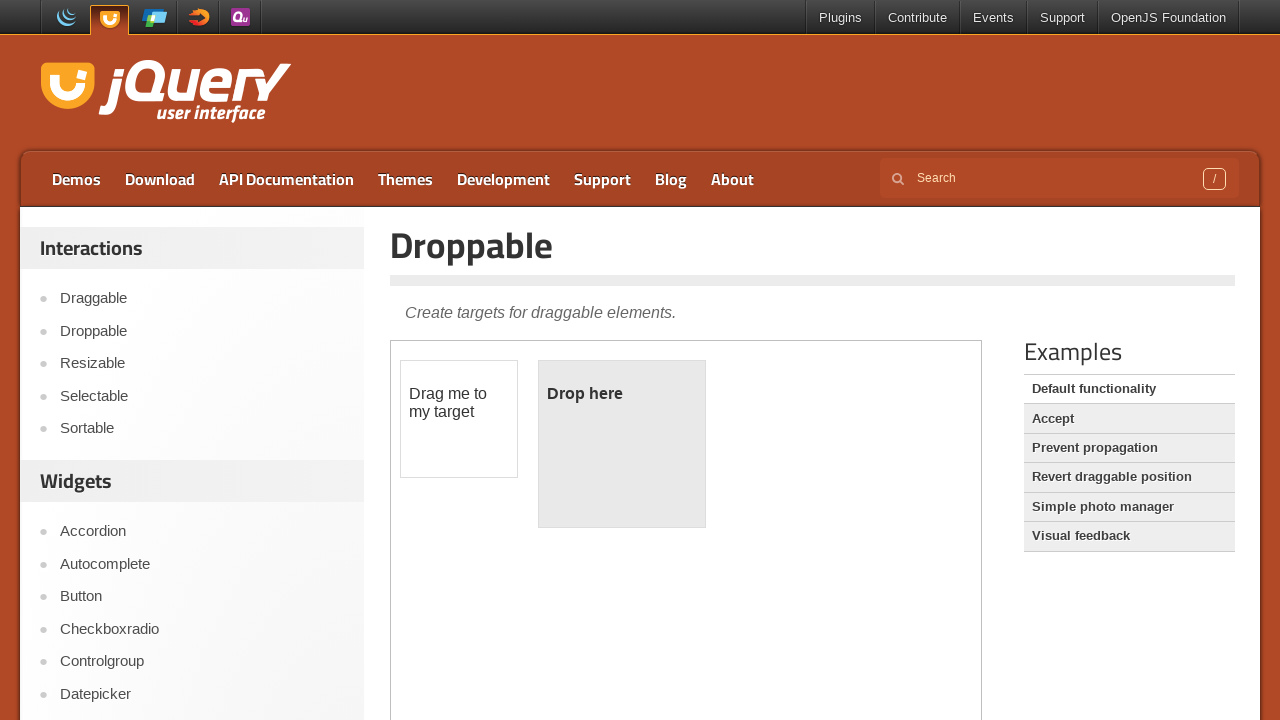

Located the draggable element with id 'draggable'
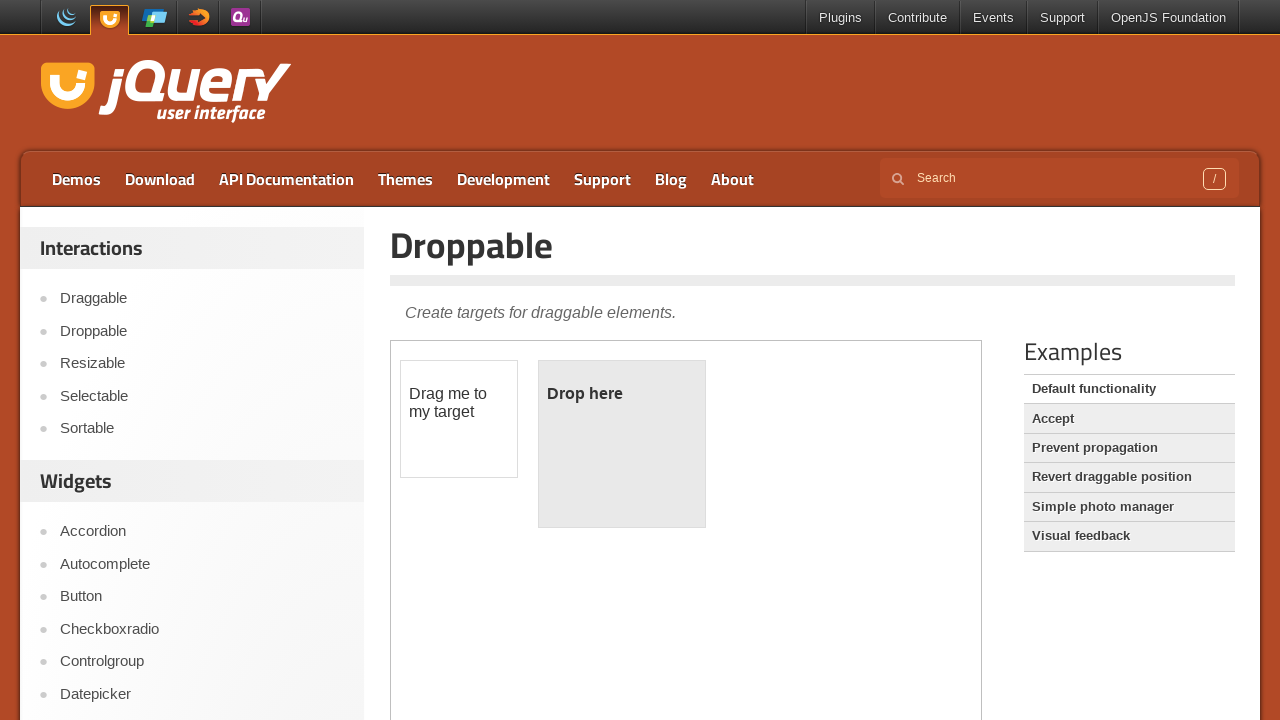

Located the droppable element with id 'droppable'
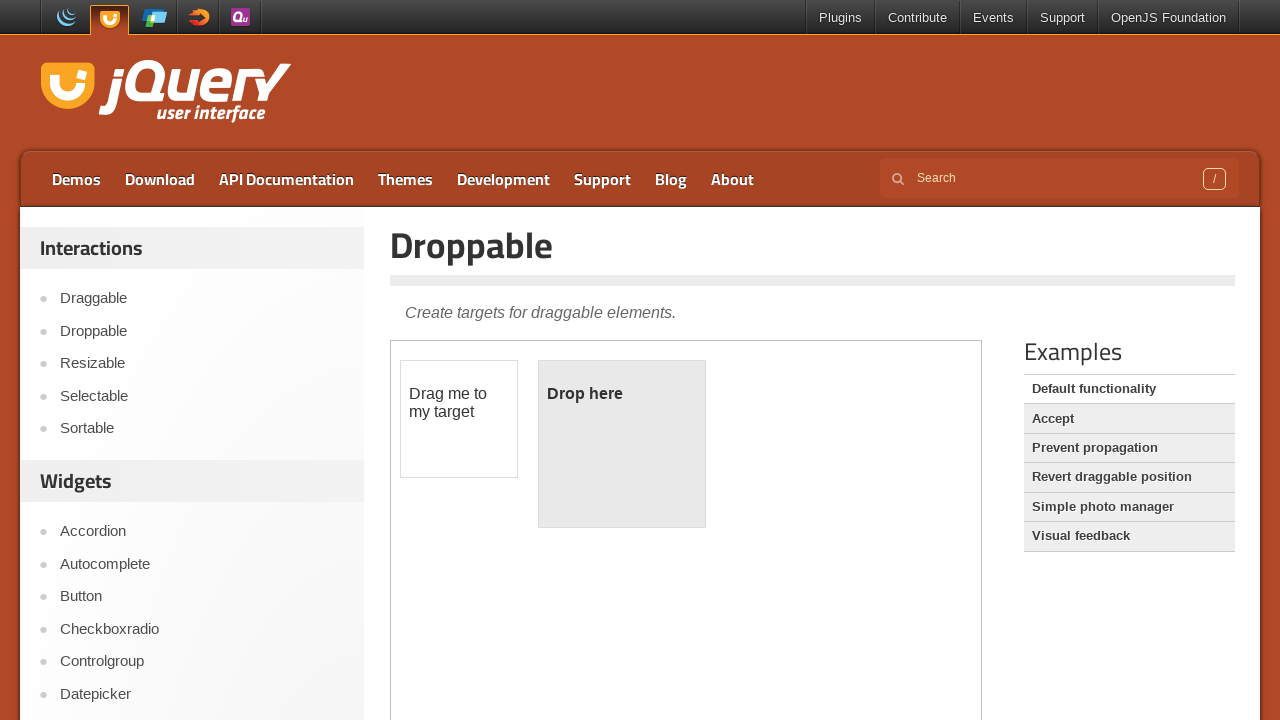

Dragged the draggable element onto the droppable area at (622, 444)
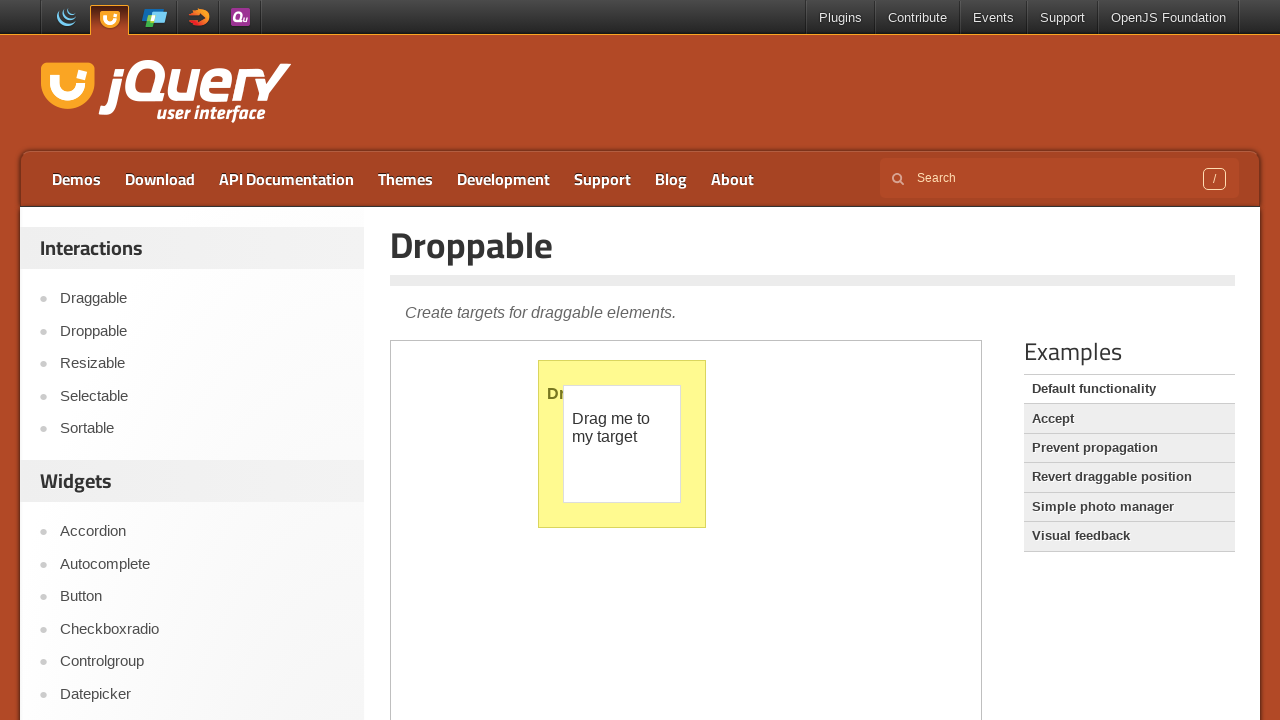

Waited 3000ms to observe the drag-and-drop result
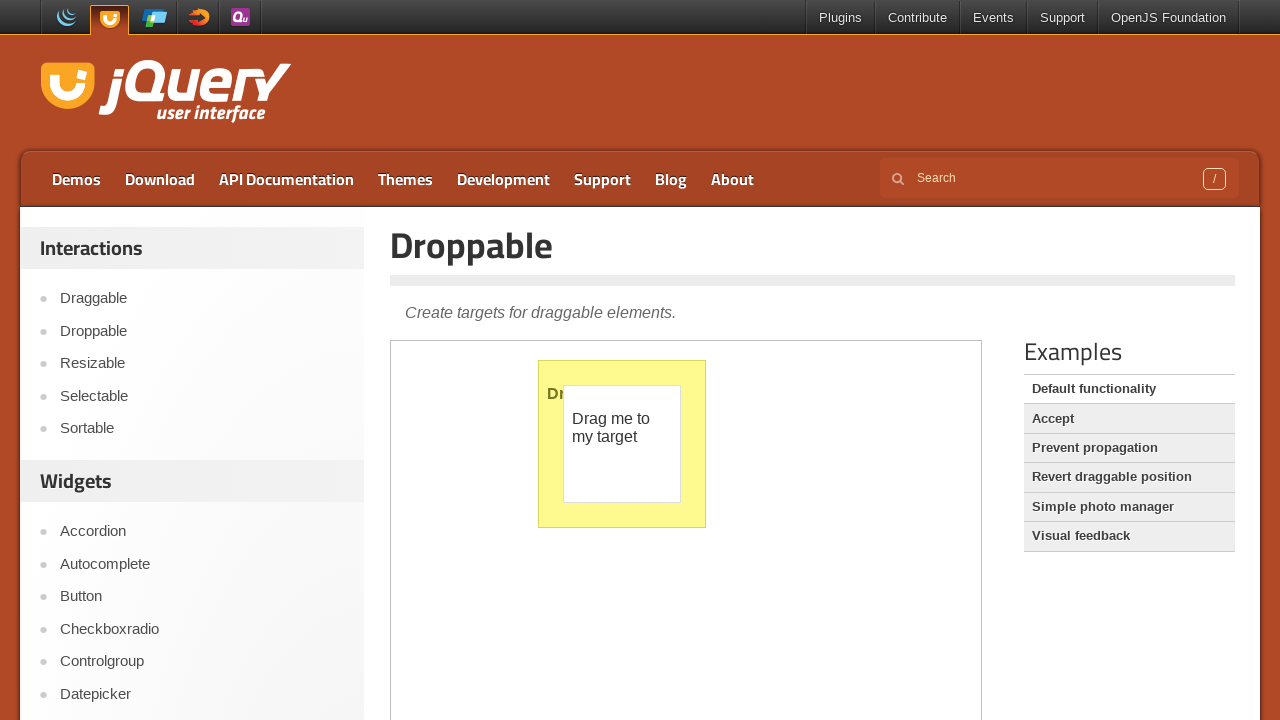

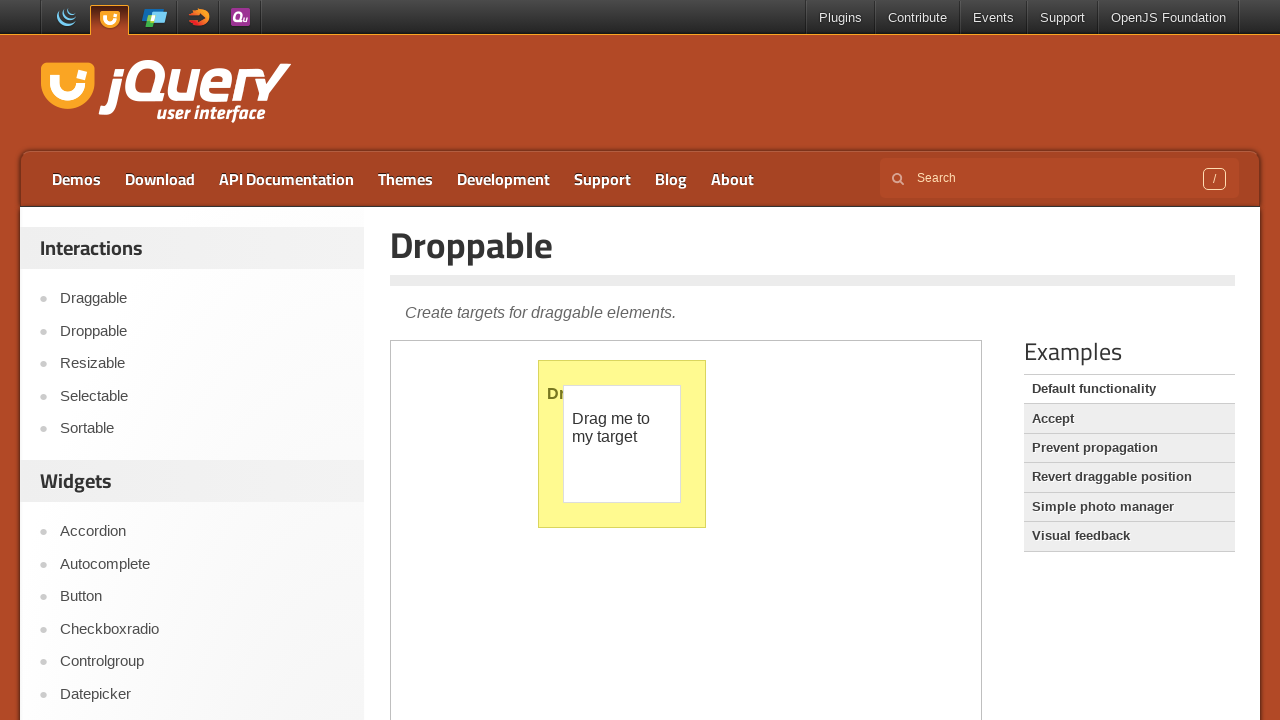